Automates interaction with a poll.fm poll by selecting an answer option and clicking the submit/vote button

Starting URL: https://poll.fm/11107997

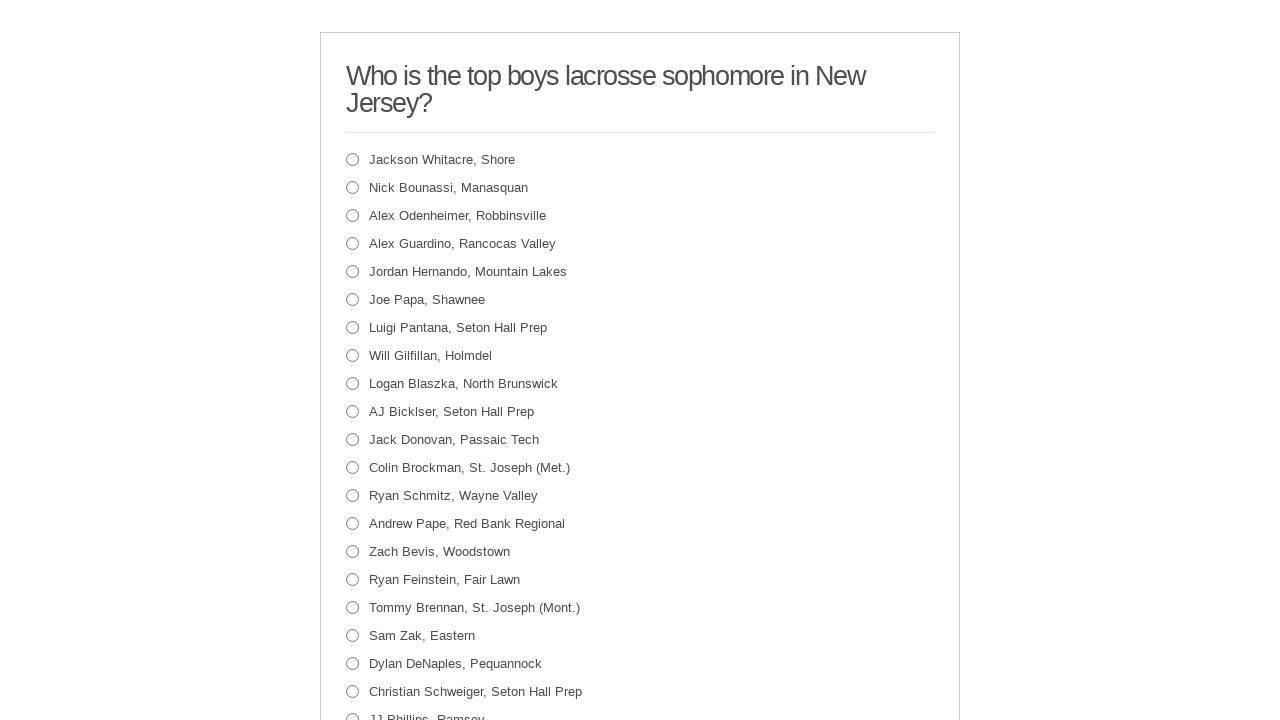

Waited for poll answer option to load
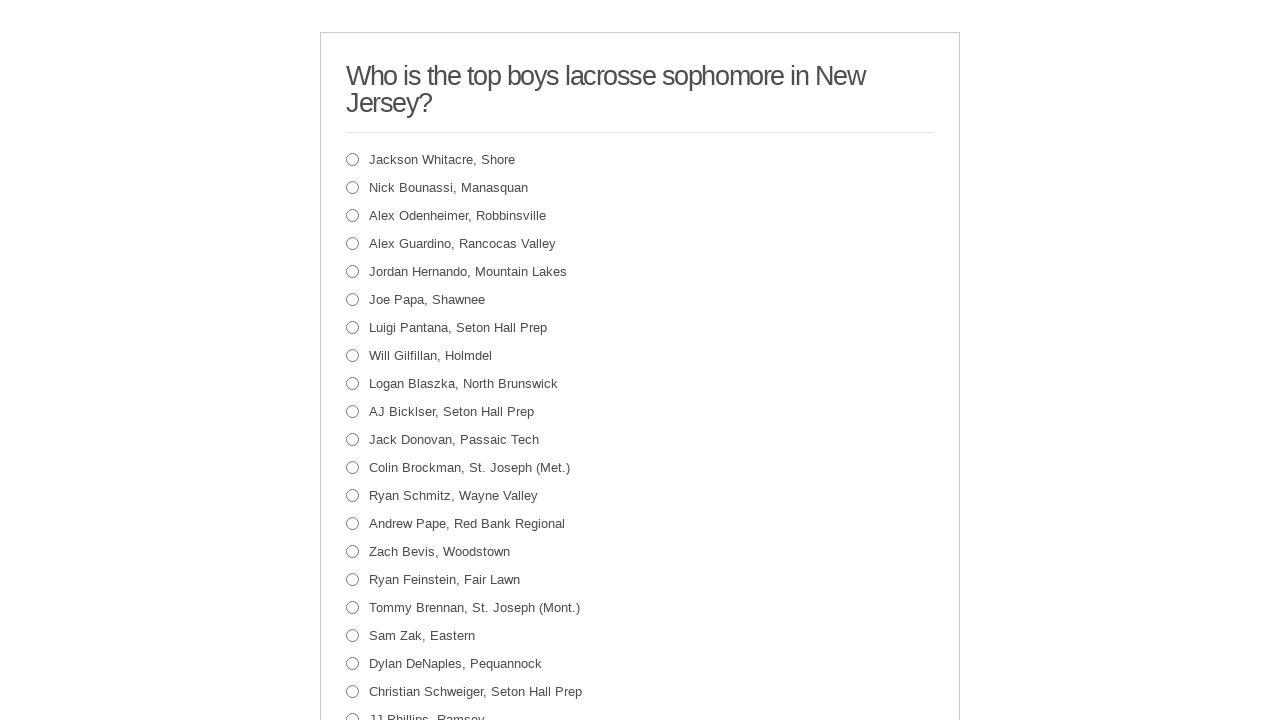

Selected poll answer option at (352, 360) on #PDI_answer50906961
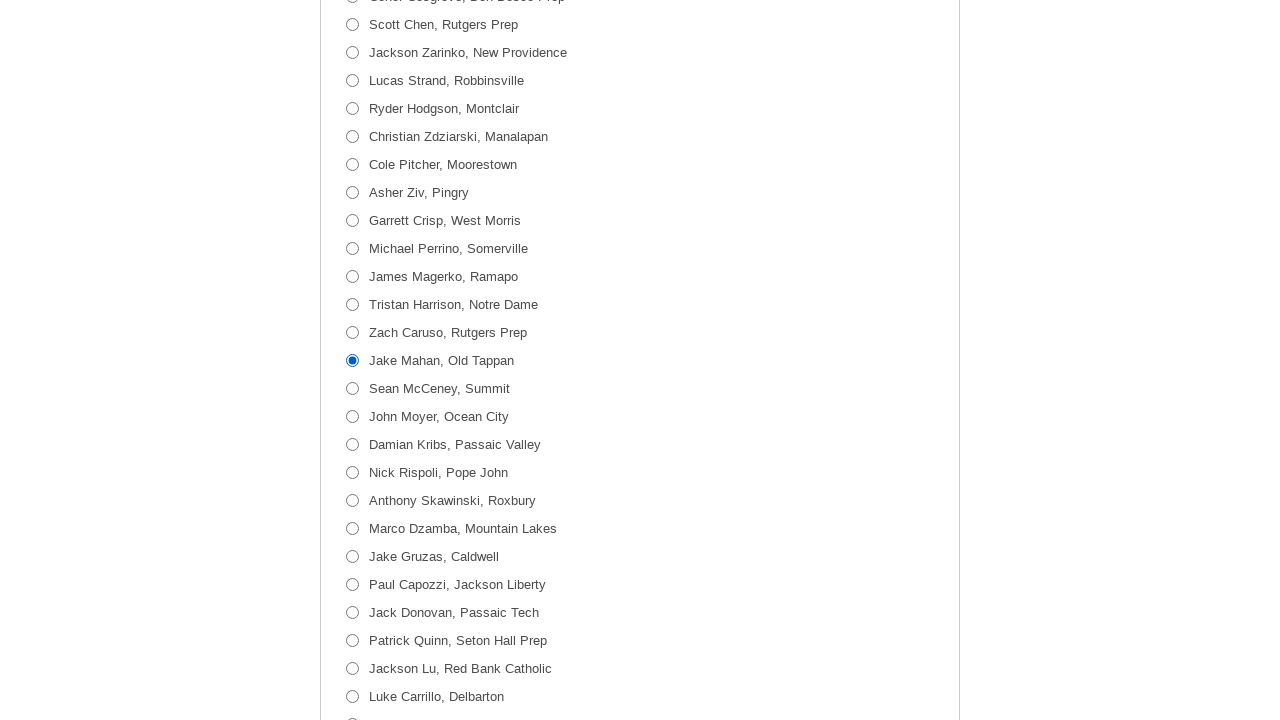

Waited for selection to register
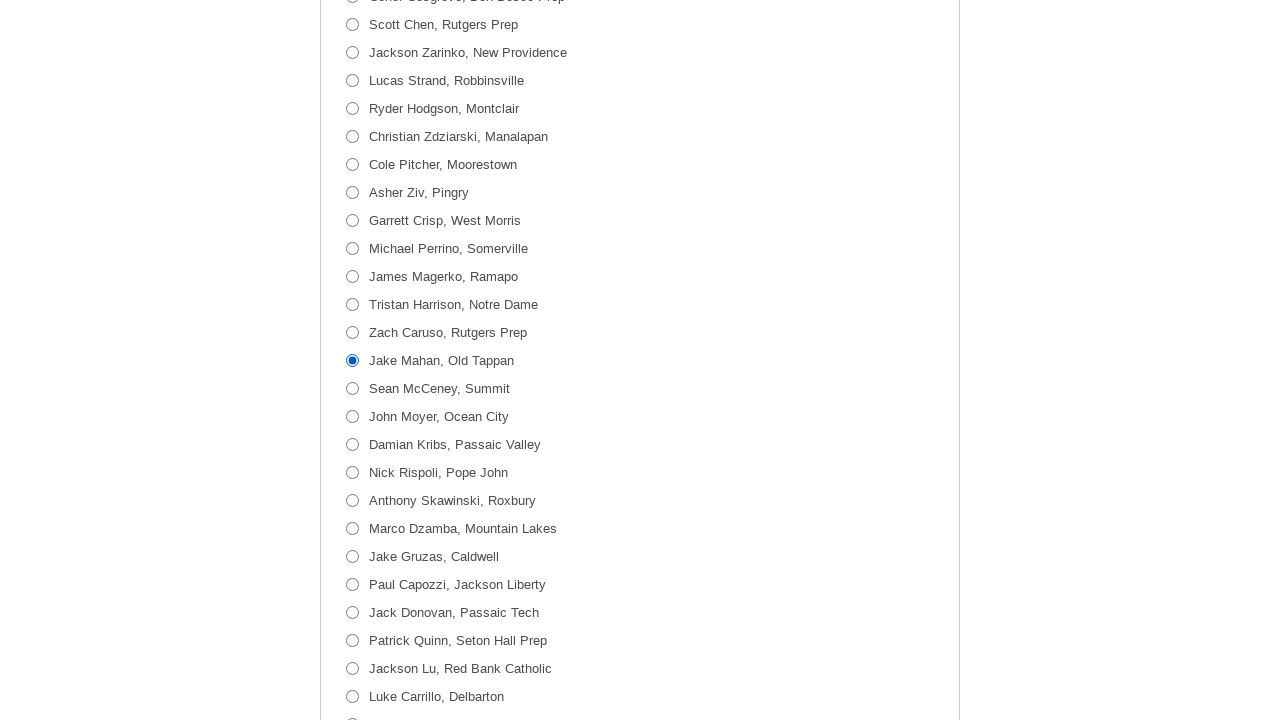

Clicked vote/submit button at (386, 584) on form div:nth-child(3) div a
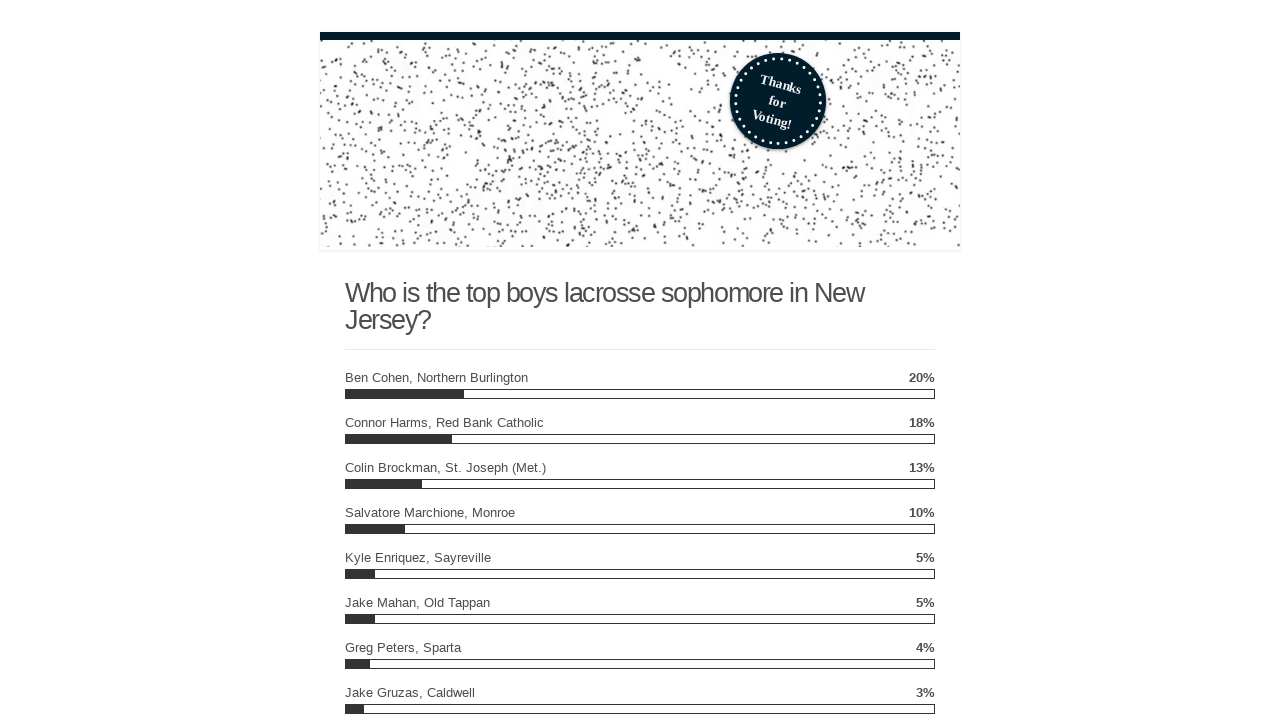

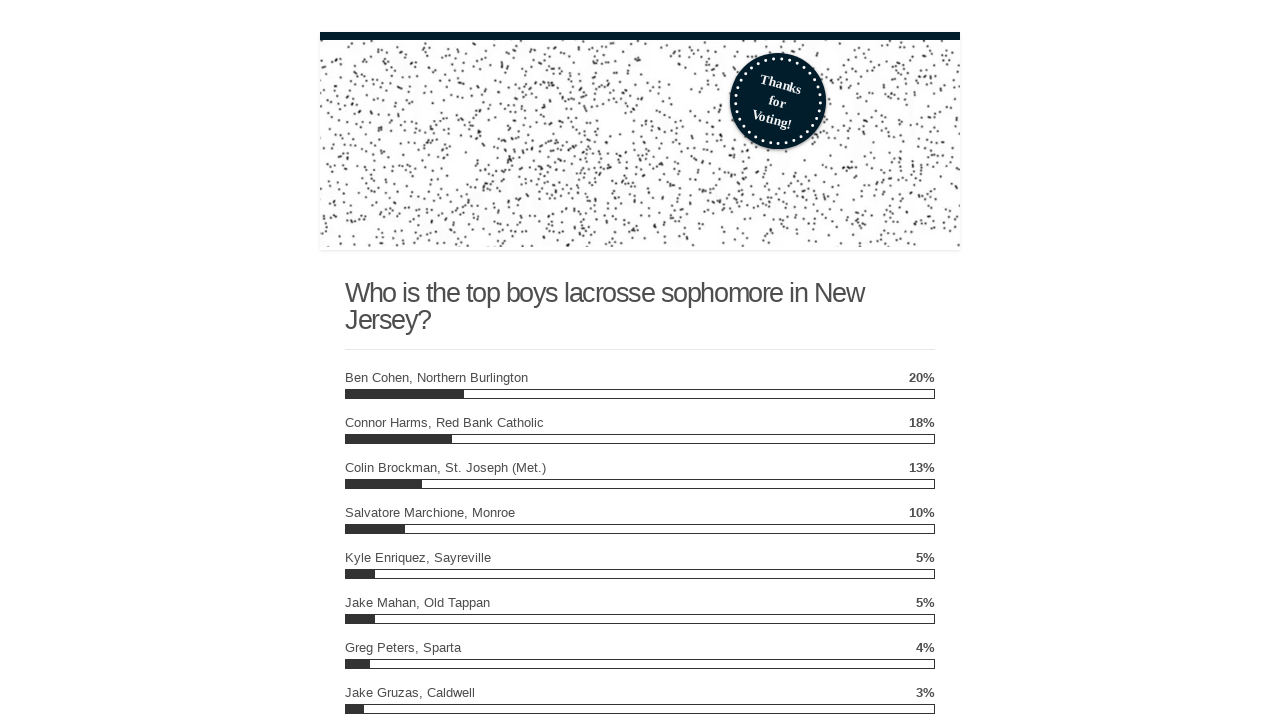